Navigates to Gmail homepage, clicks on Terms link, switches to the new window and verifies the page title contains "Privacy & Terms"

Starting URL: https://www.gmail.com/

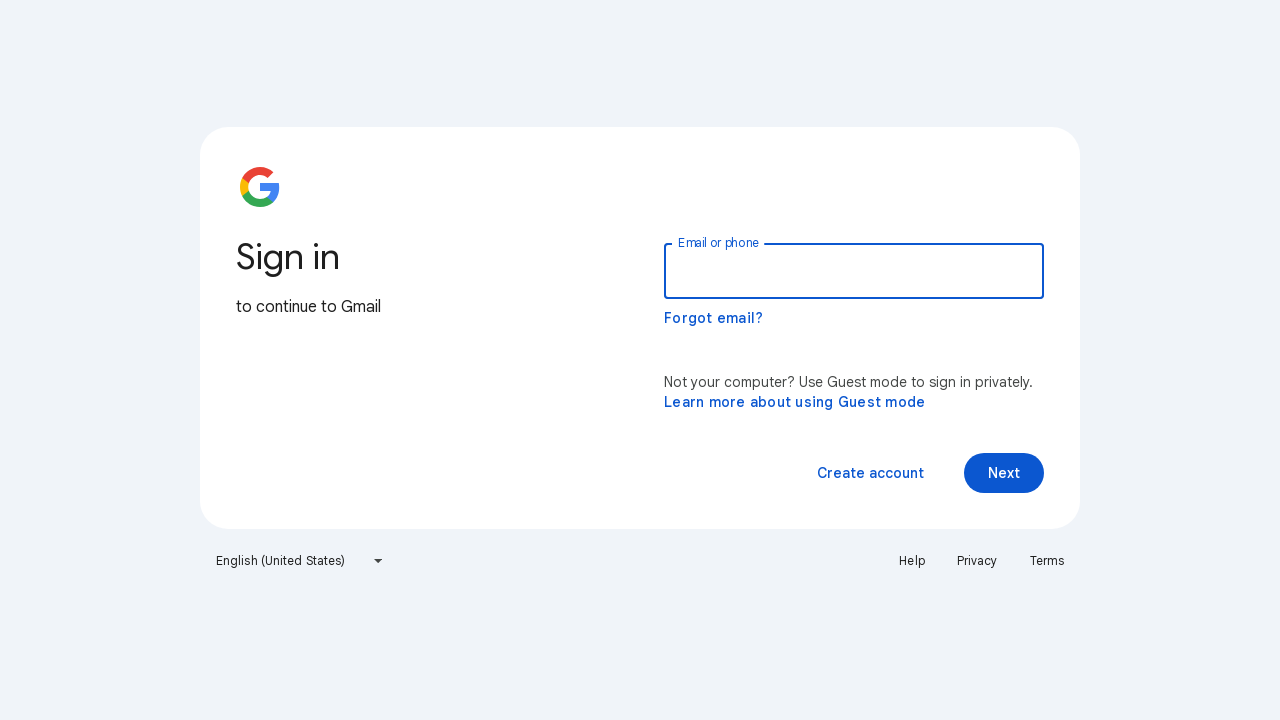

Clicked Terms link at (1047, 561) on a:text('Terms')
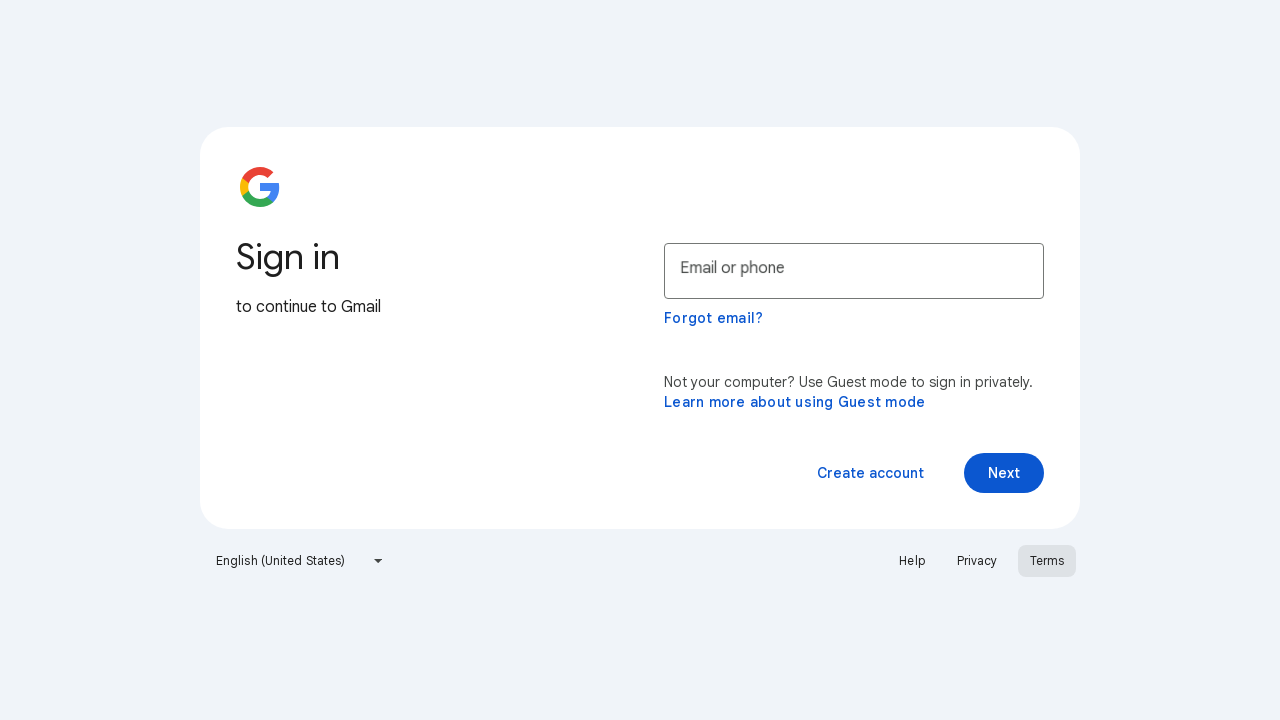

Clicked Terms link and new page opened at (1047, 561) on a:text('Terms')
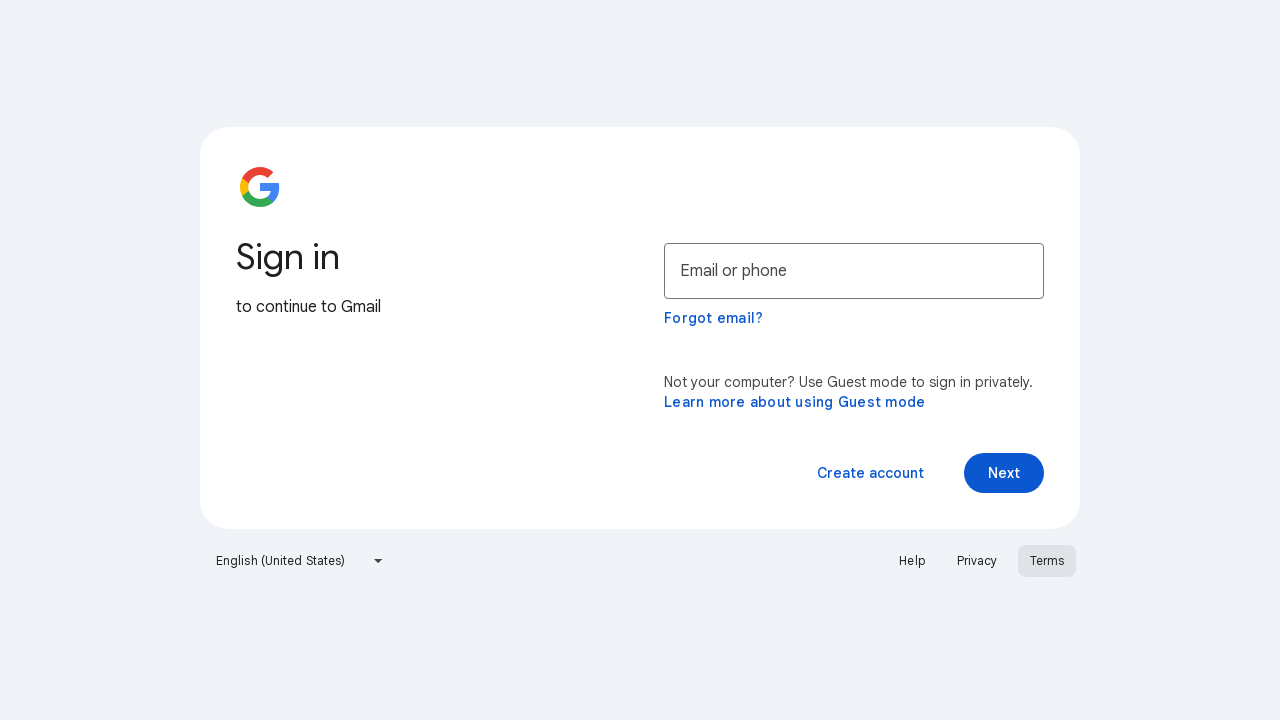

Switched to new page/tab
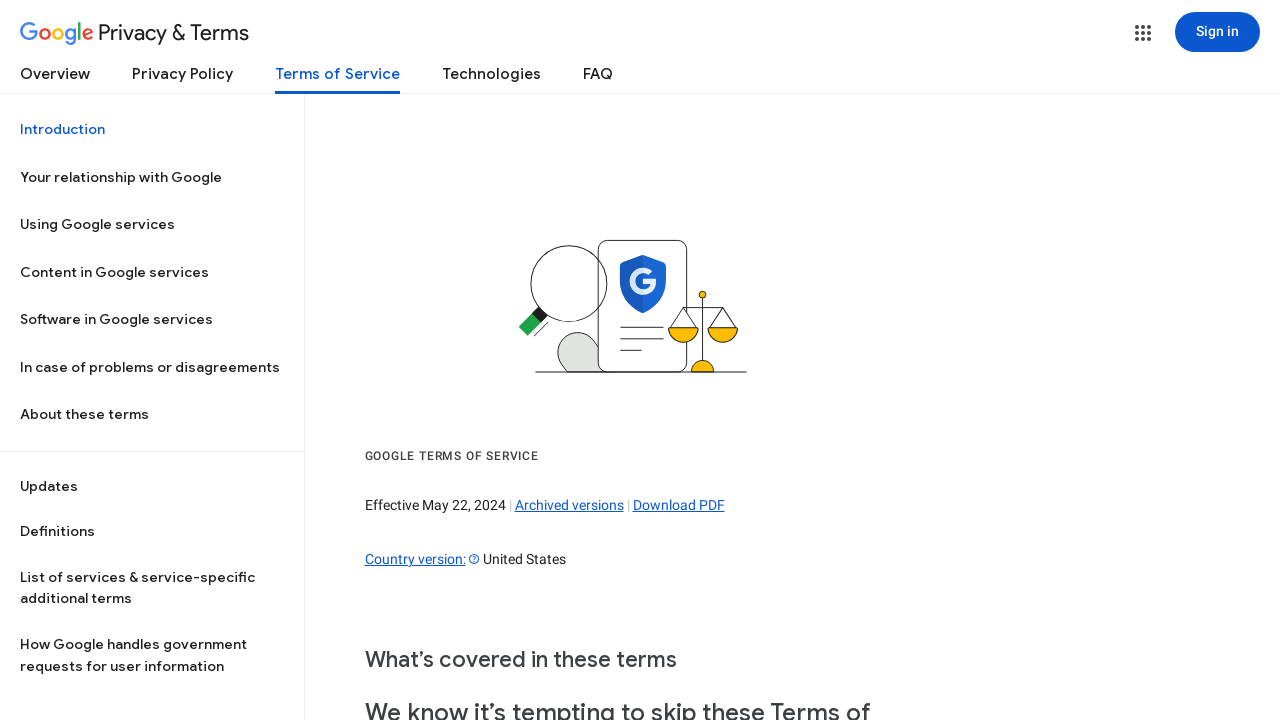

New page fully loaded
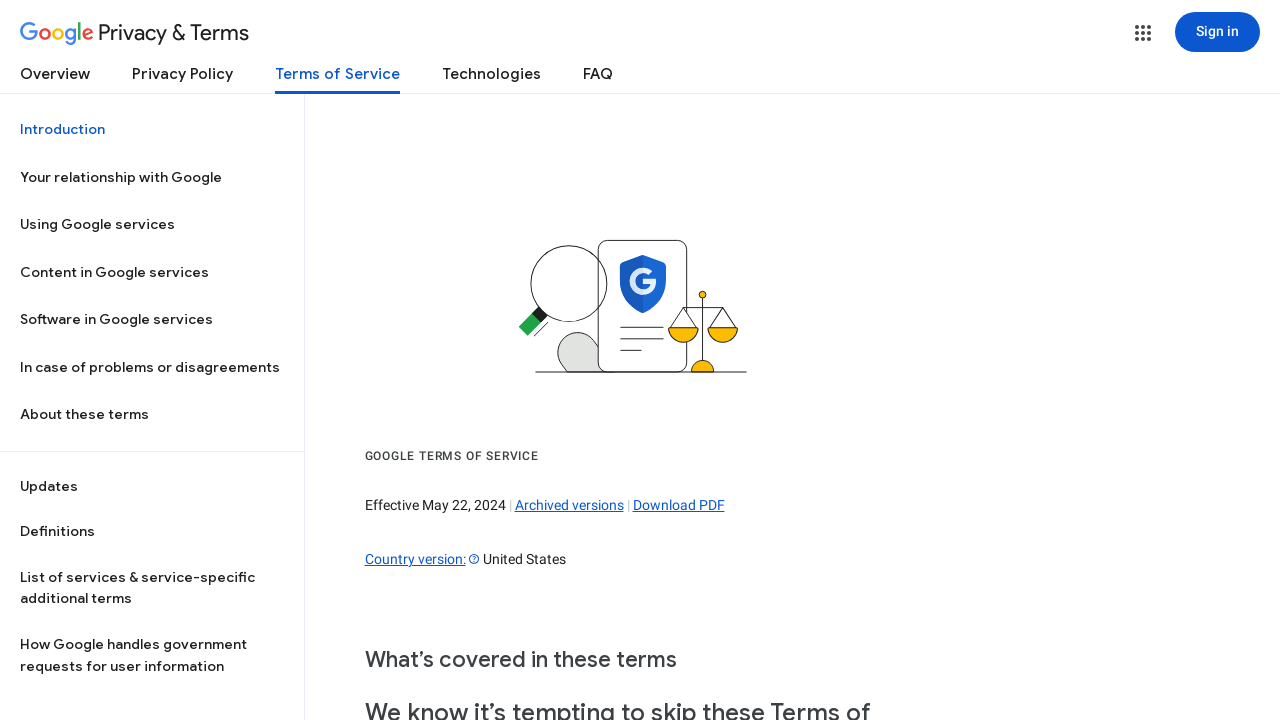

Verified page title contains 'Privacy & Terms'
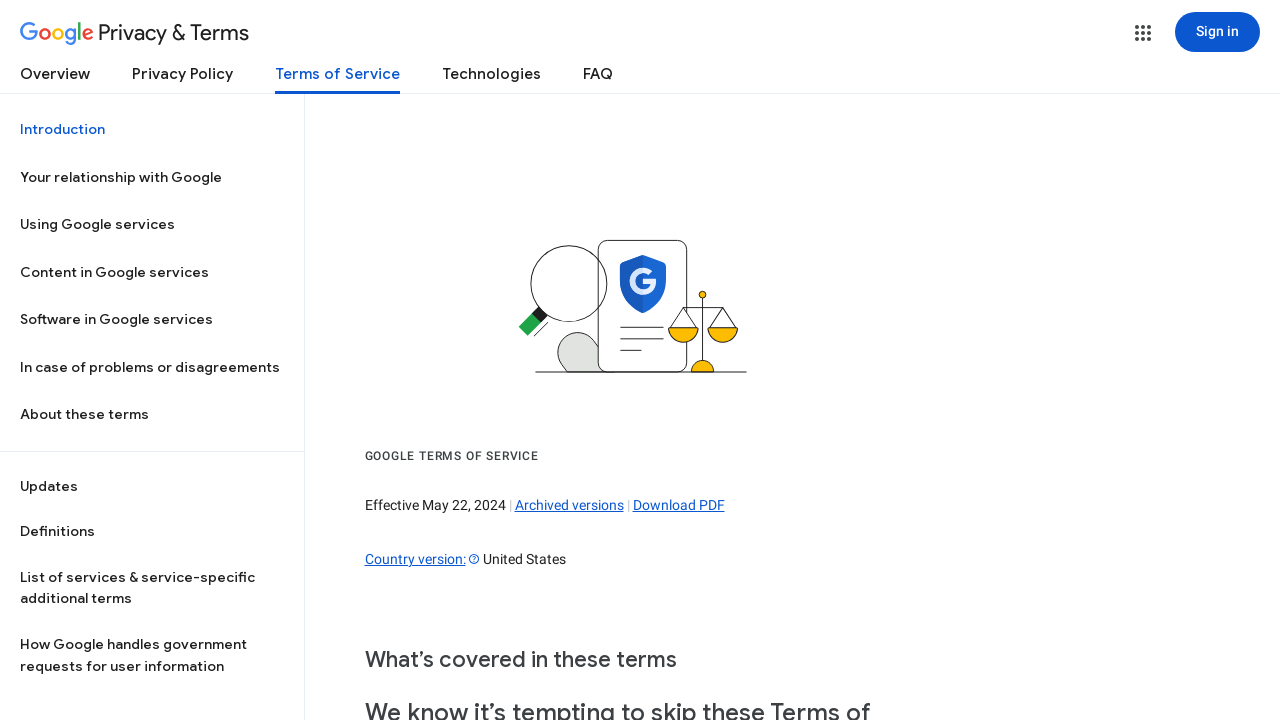

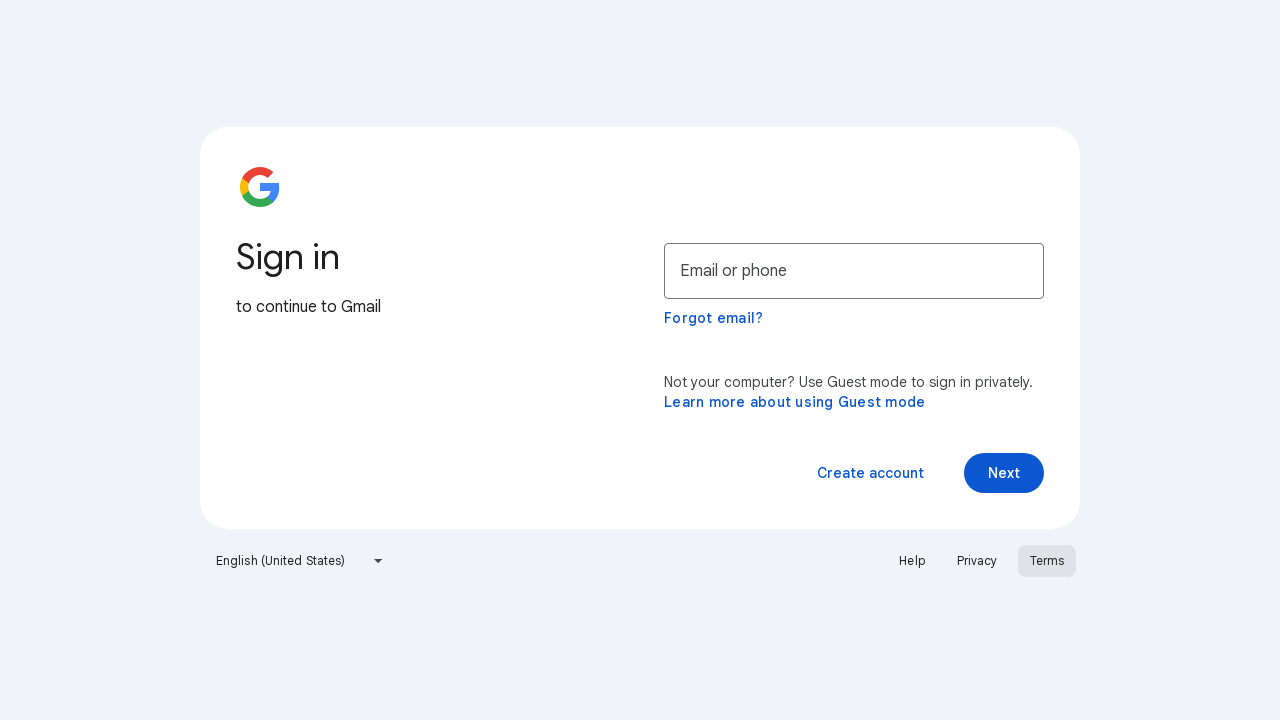